Tests interaction with disabled form elements by navigating to a disabled elements demo page and using JavaScript execution to manipulate a disabled text field

Starting URL: https://demoapps.qspiders.com/ui?scenario=1

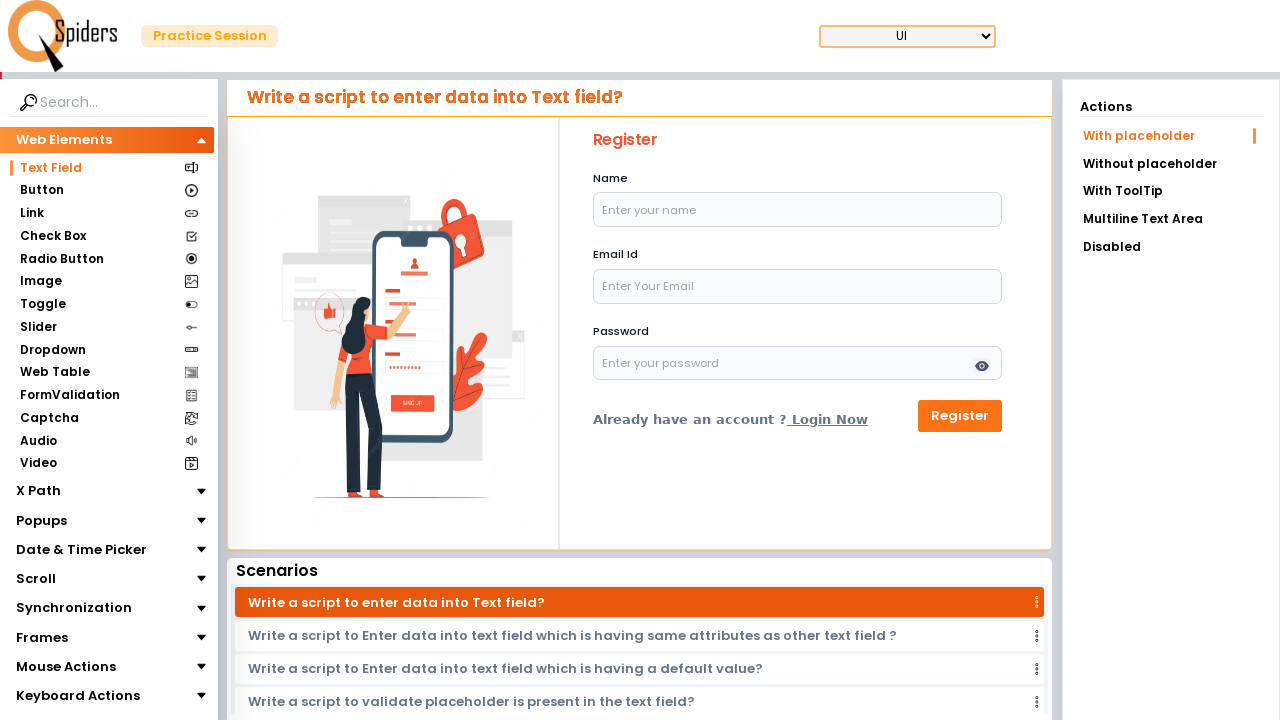

Clicked on the 'Disabled' menu item at (1171, 247) on xpath=//li[text()='Disabled']
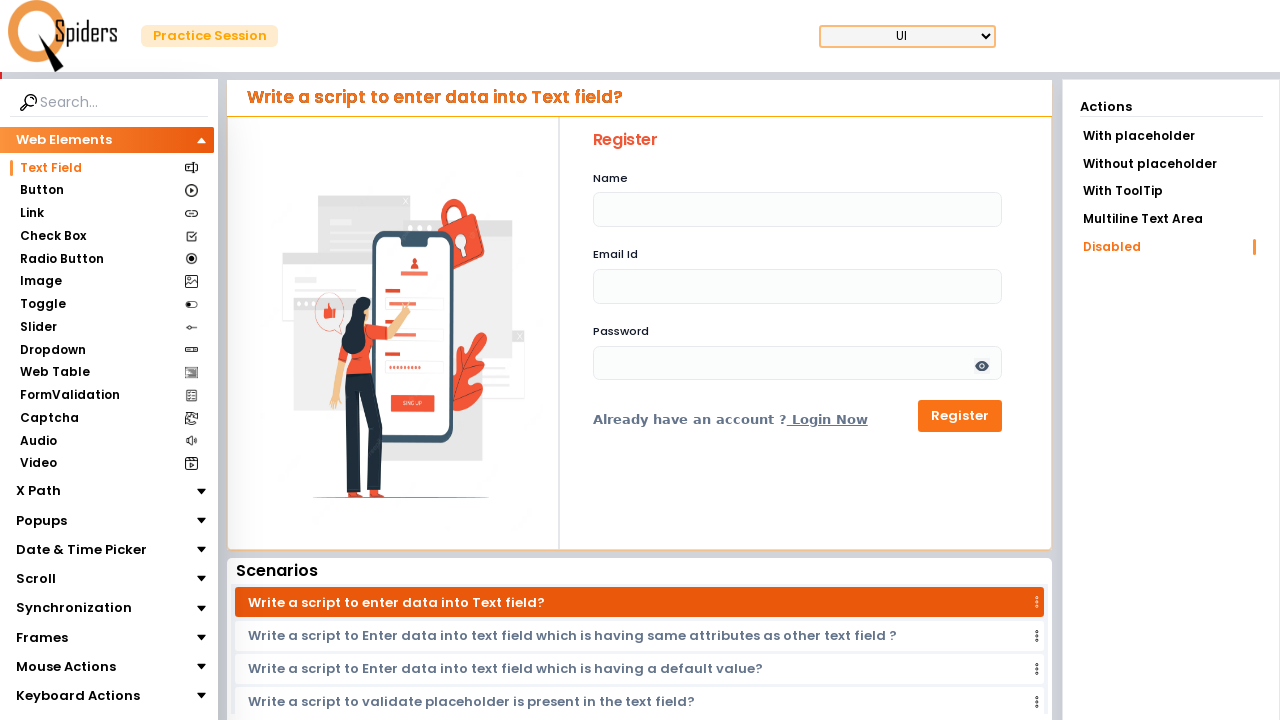

Disabled element with ID 'name' is now present
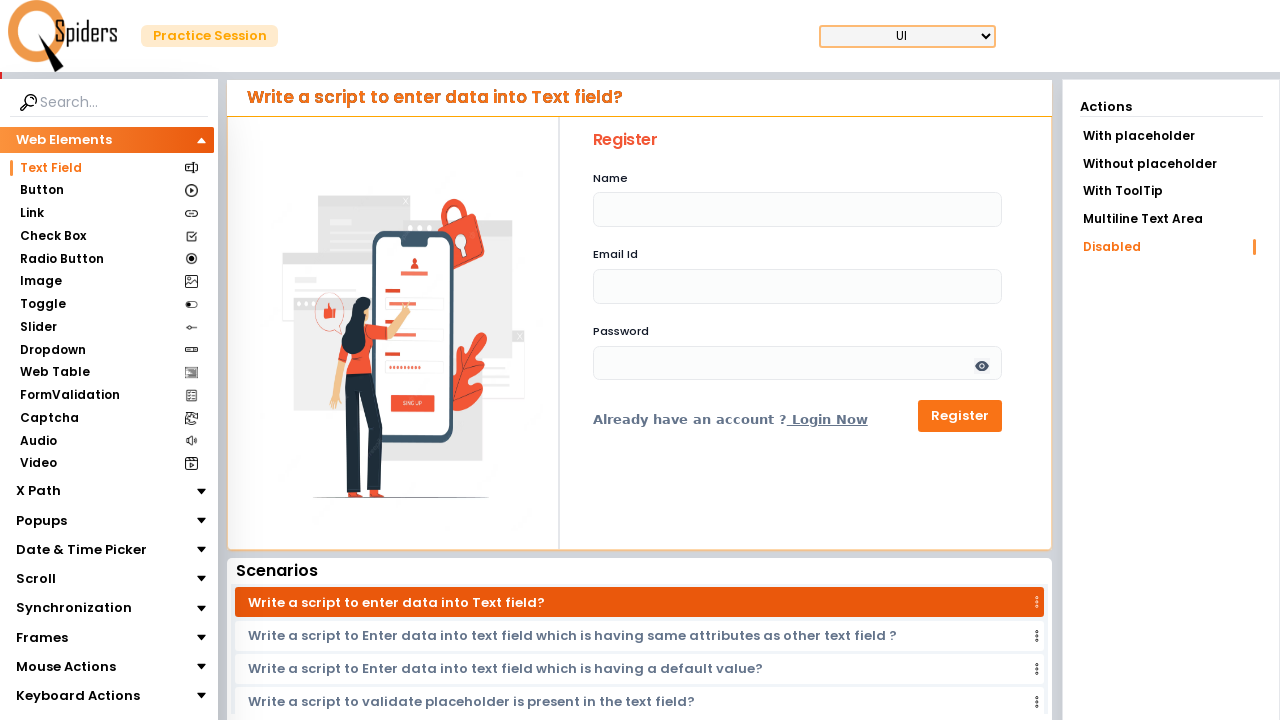

Set value 'admin' in disabled text field using JavaScript
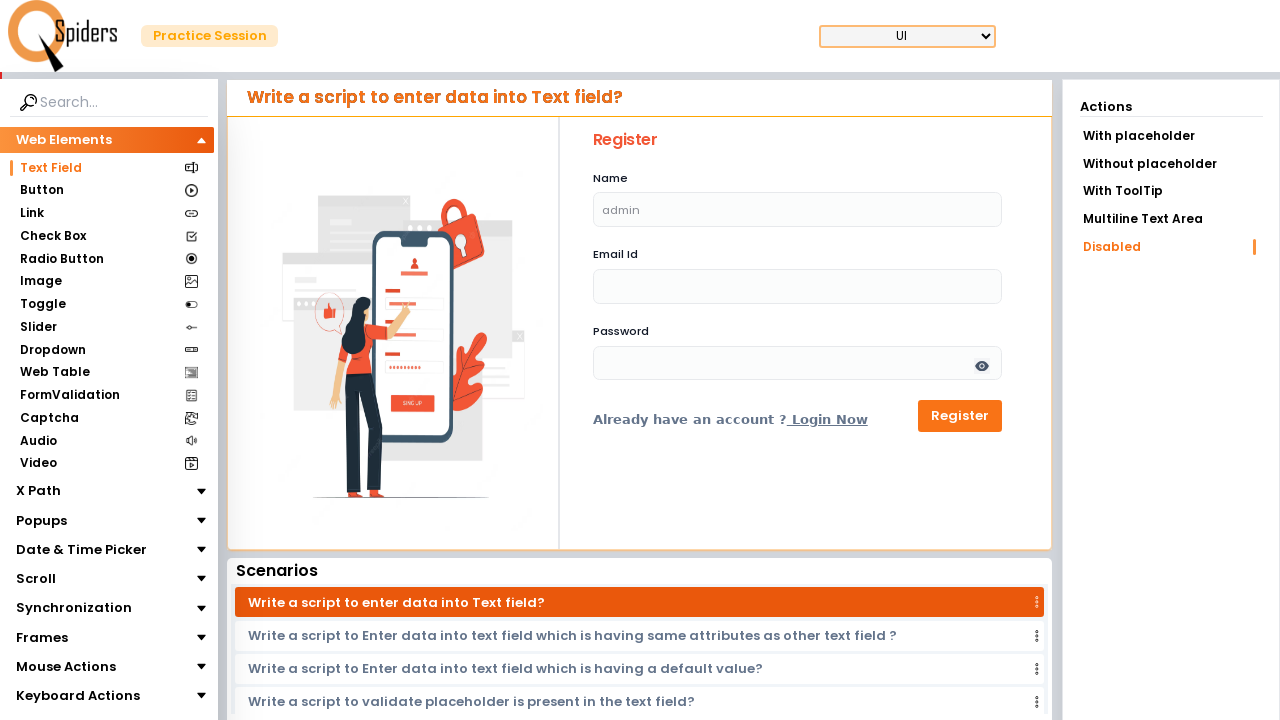

Located disabled textbox element
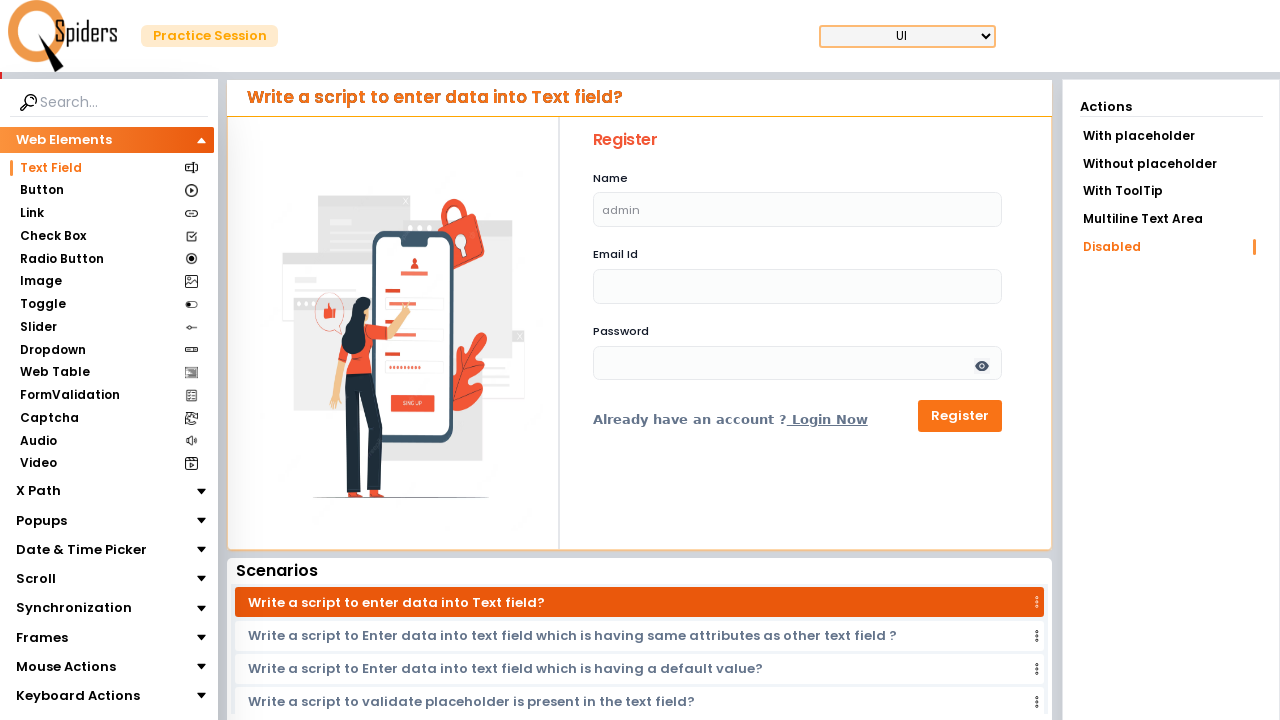

Cleared content from disabled textbox using JavaScript
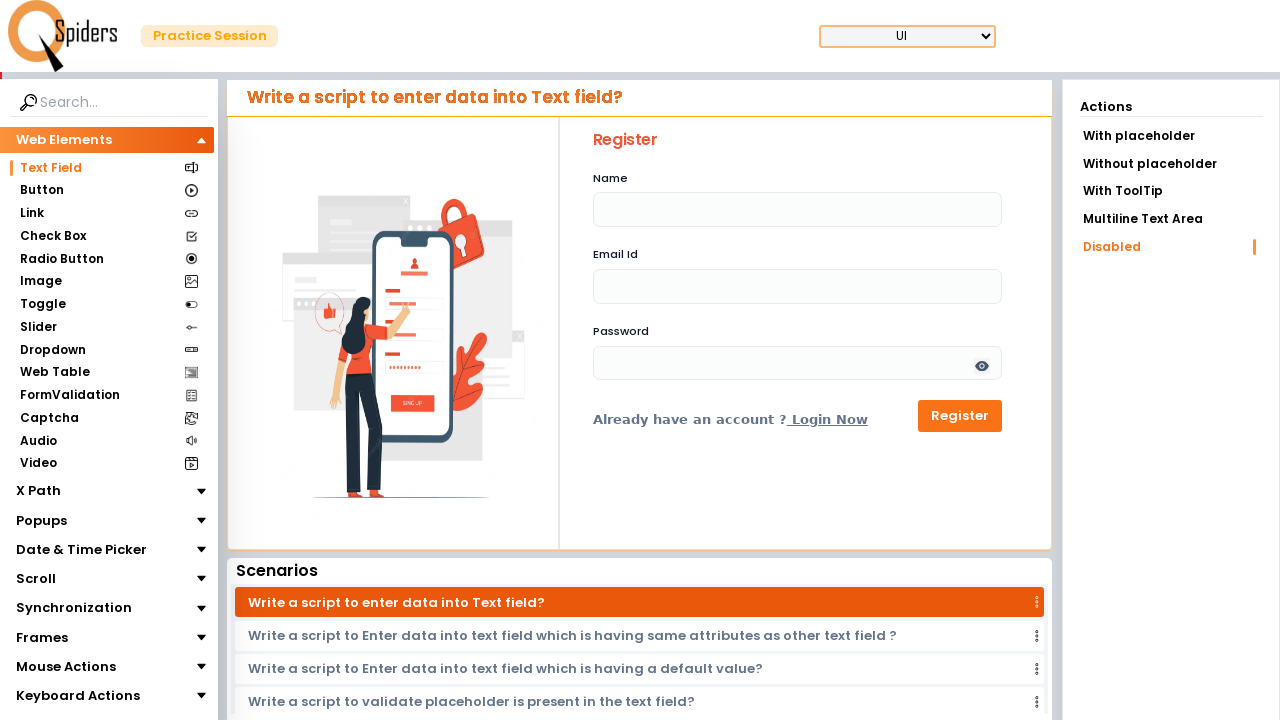

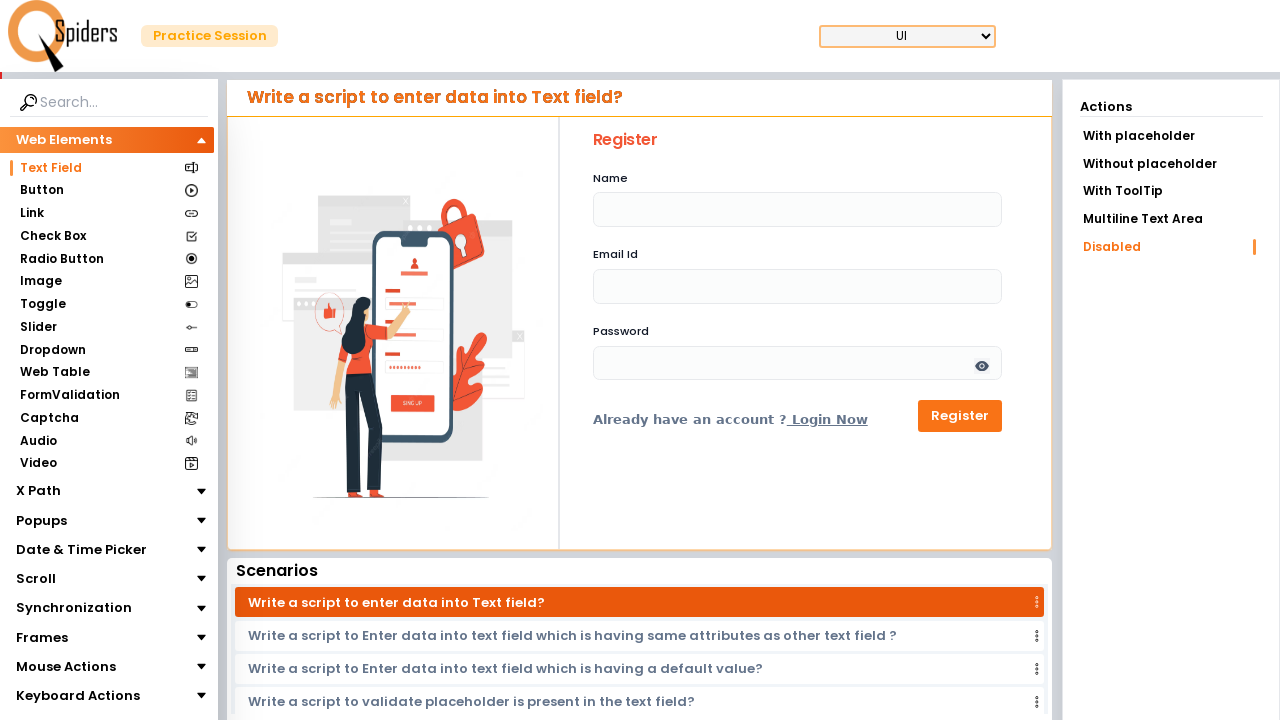